Tests right-click (context menu) functionality by performing a right-click action on a designated button element to trigger a context menu.

Starting URL: https://swisnl.github.io/jQuery-contextMenu/demo.html

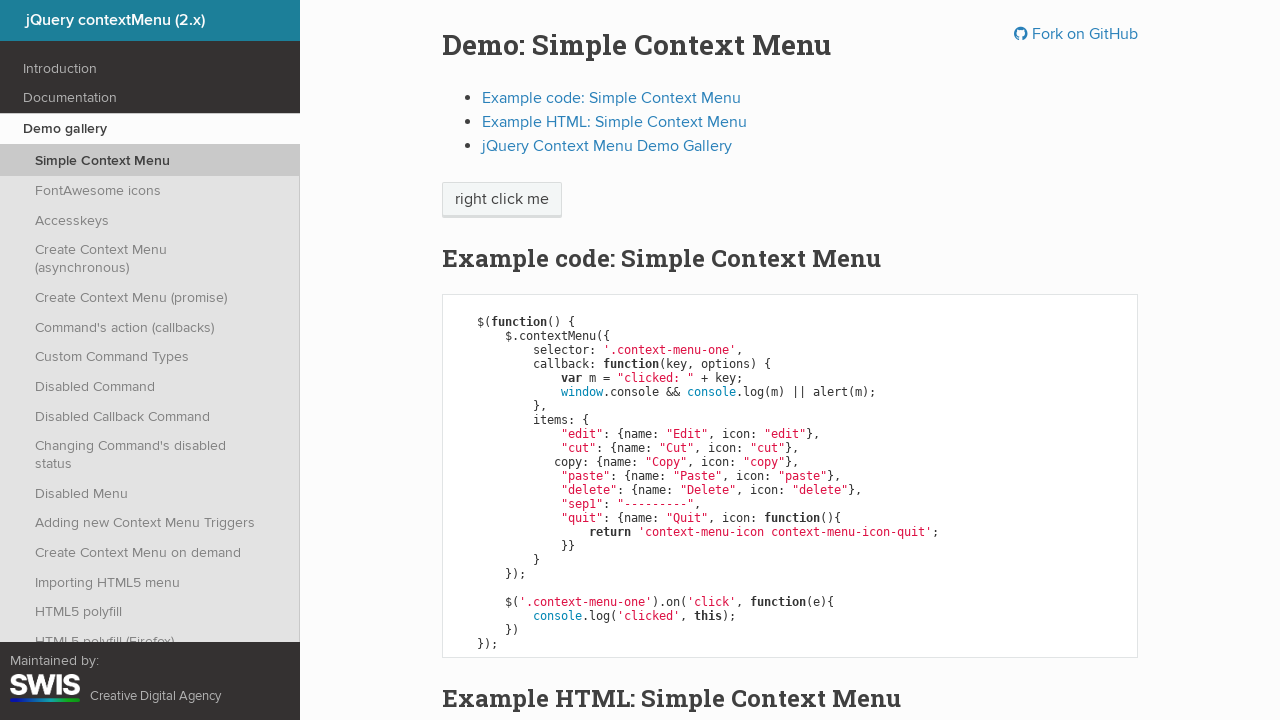

Located right-click target element with text 'right click me'
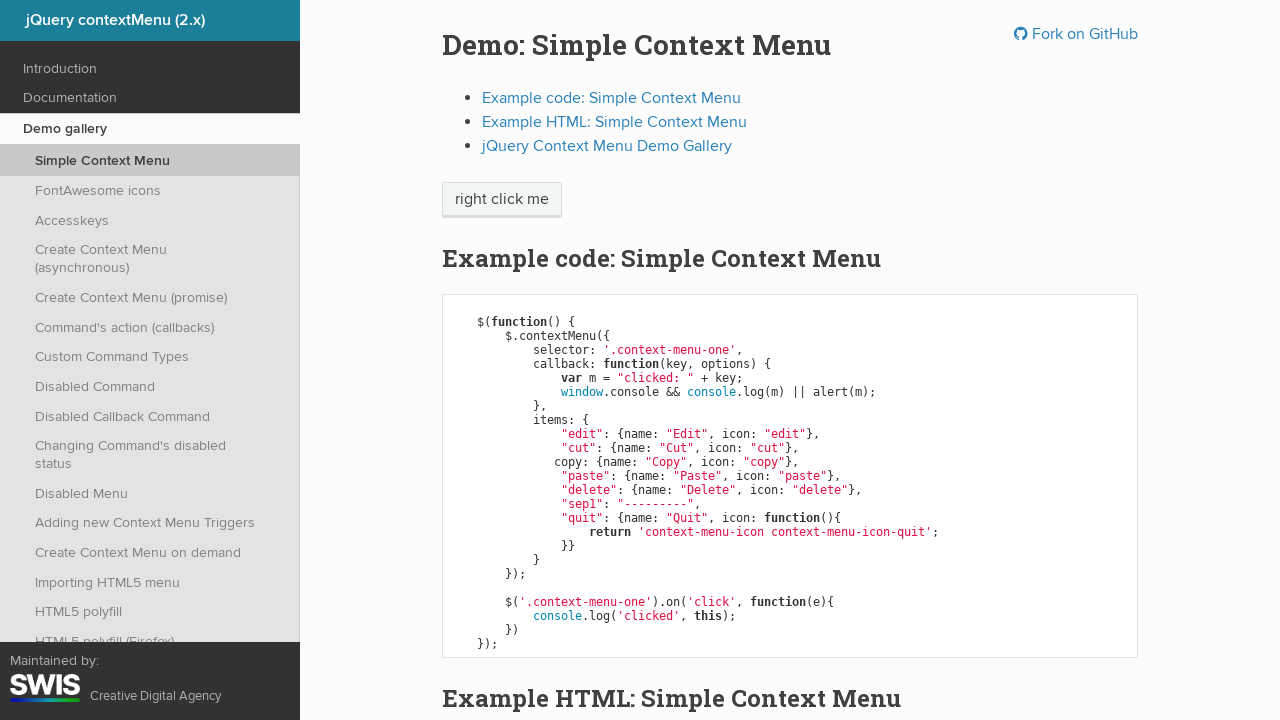

Performed right-click action on the target element at (502, 200) on xpath=//span[text()='right click me']
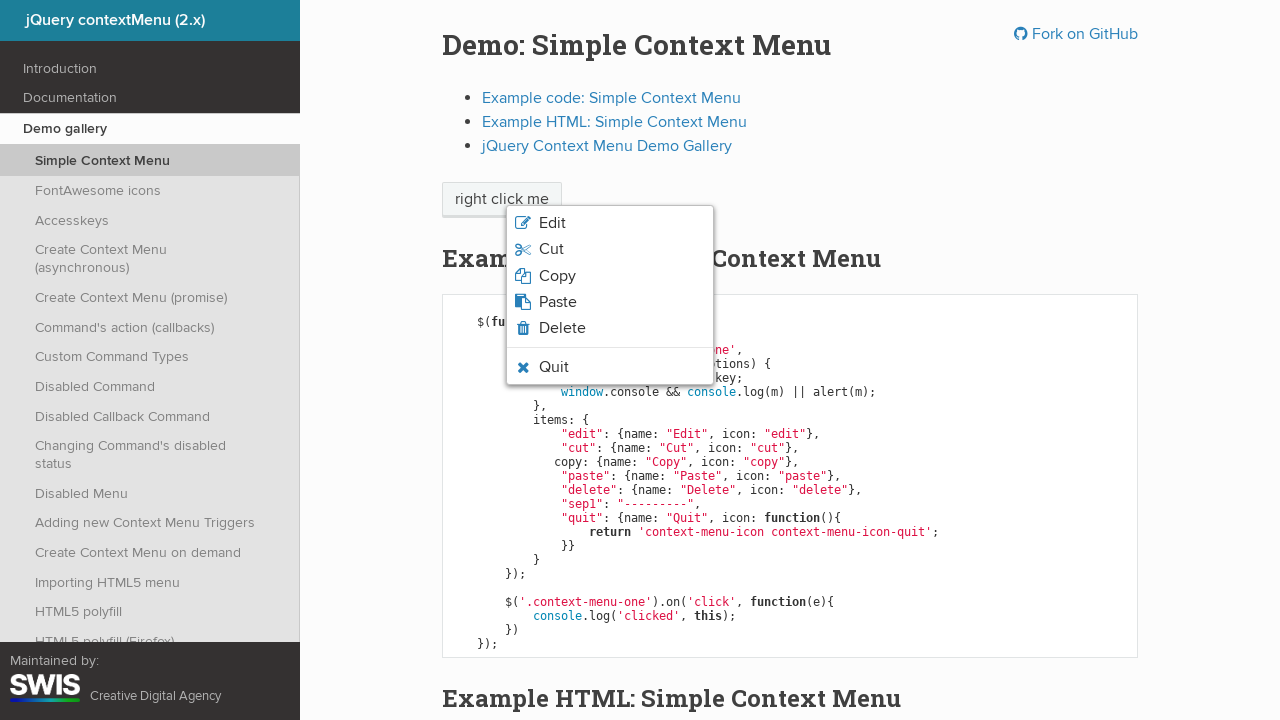

Context menu appeared after right-click
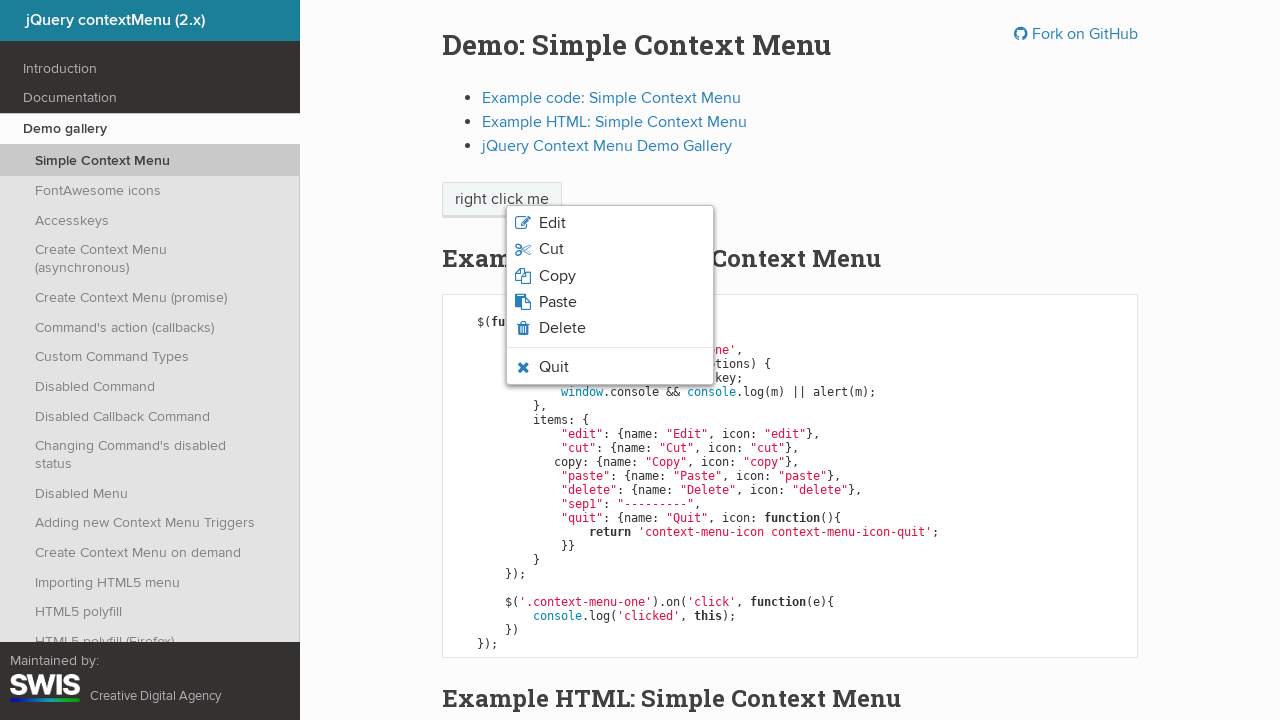

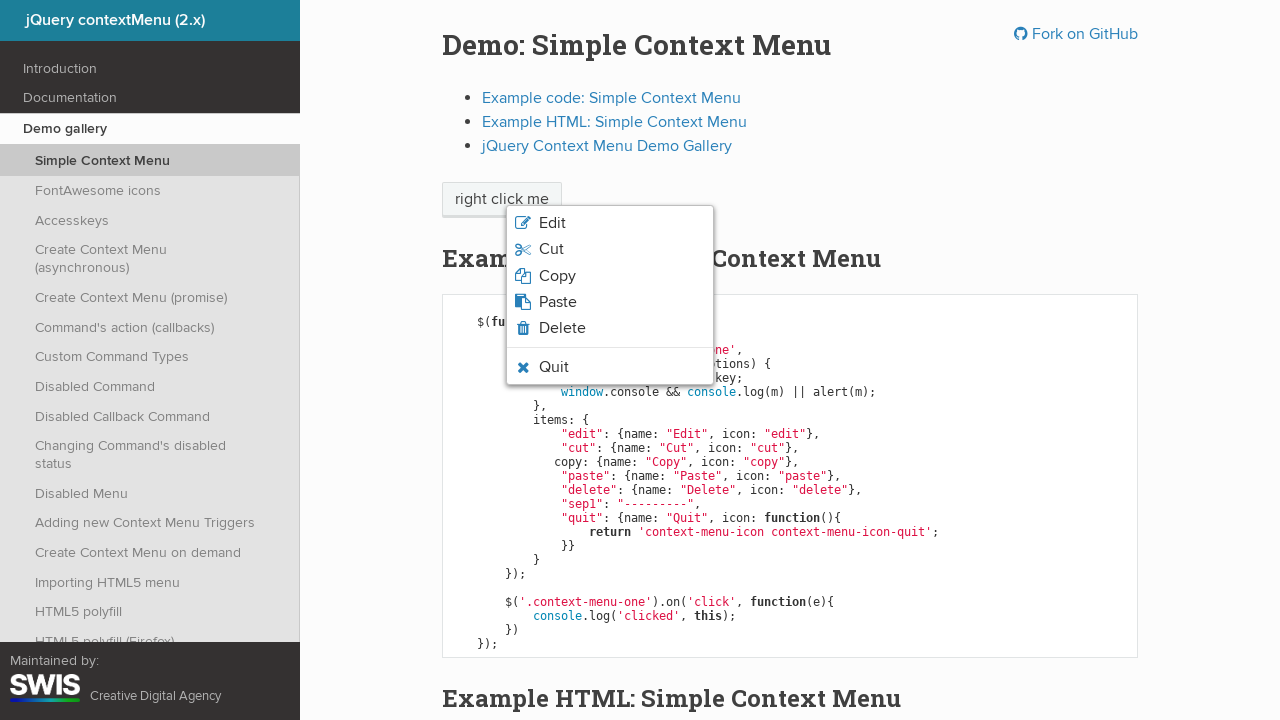